Tests e-commerce cart functionality by adding specific vegetables/fruits (Cucumber, Tomato, Potato, Apple, Grapes) to the cart, proceeding to checkout, applying a promo code, and verifying the promo is applied successfully.

Starting URL: https://rahulshettyacademy.com/seleniumPractise/#/

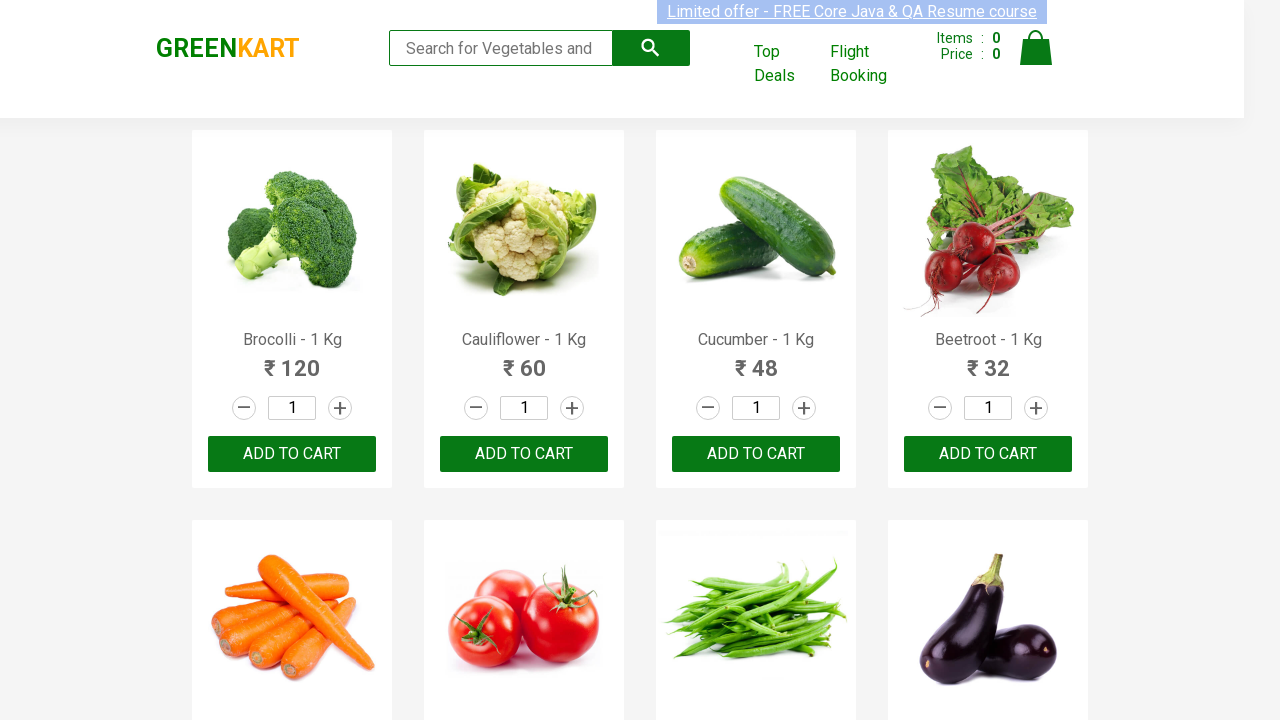

Waited for product elements to load
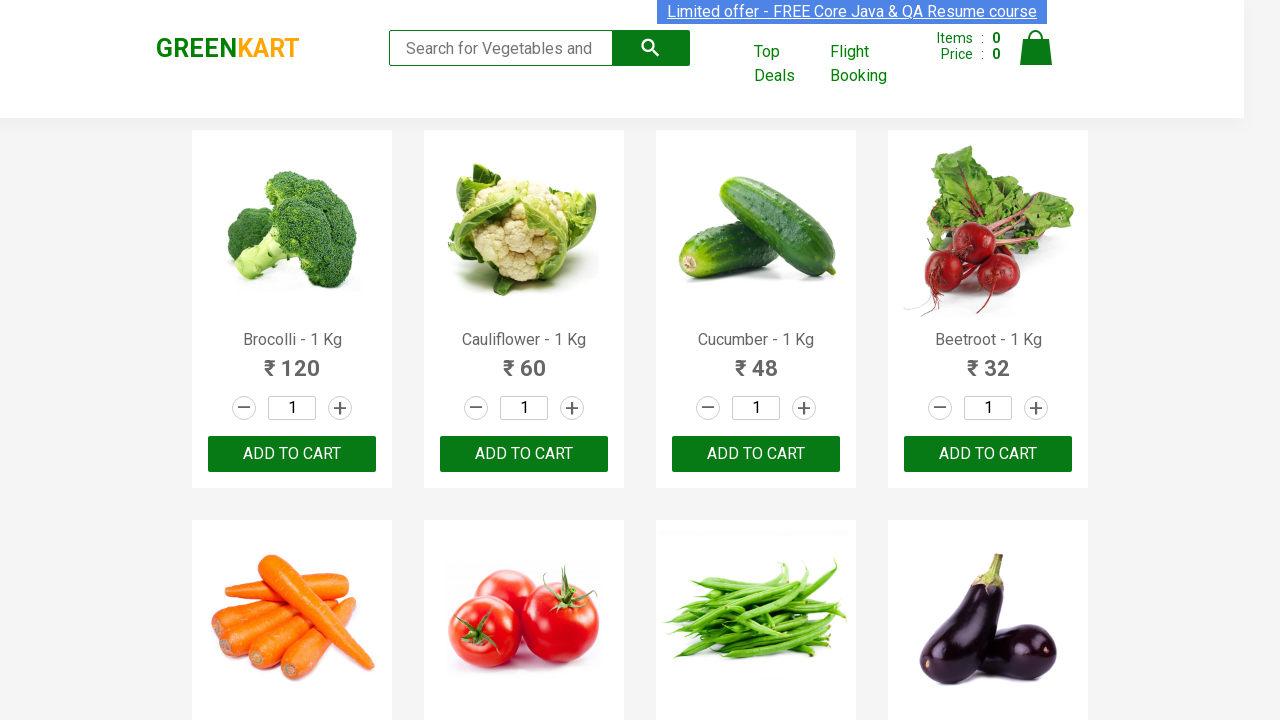

Retrieved all product name elements
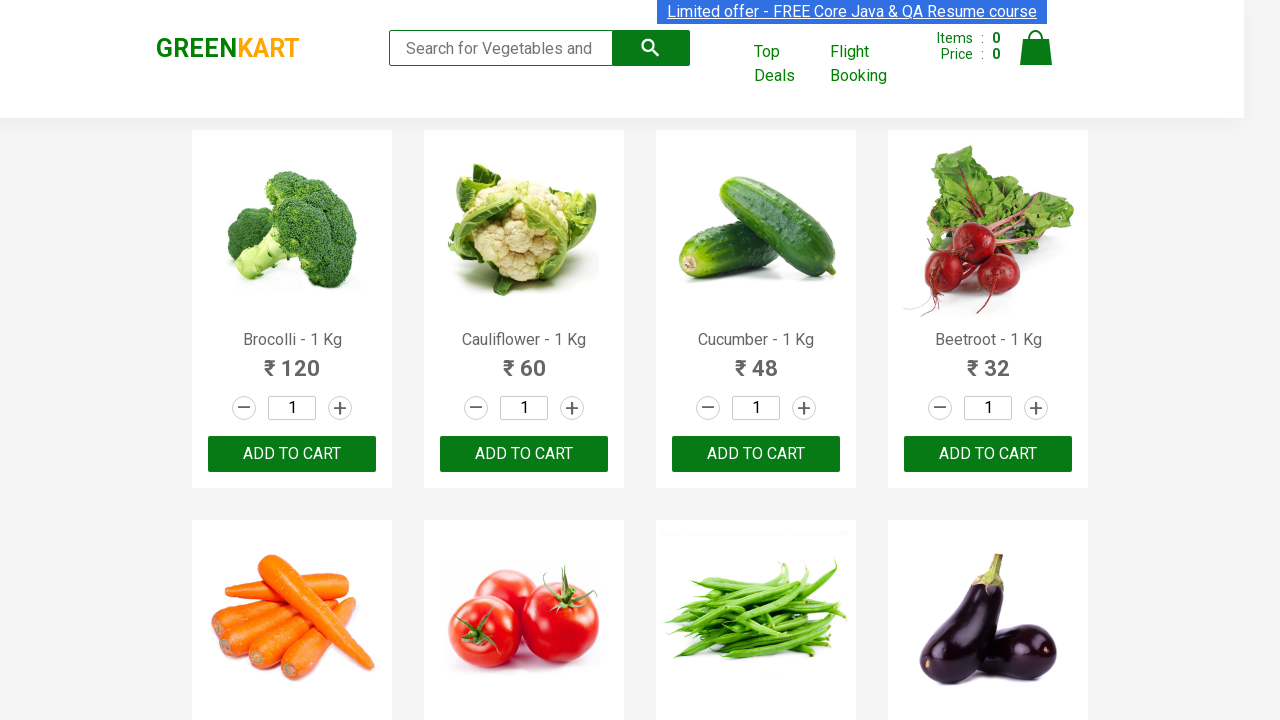

Retrieved all add to cart buttons
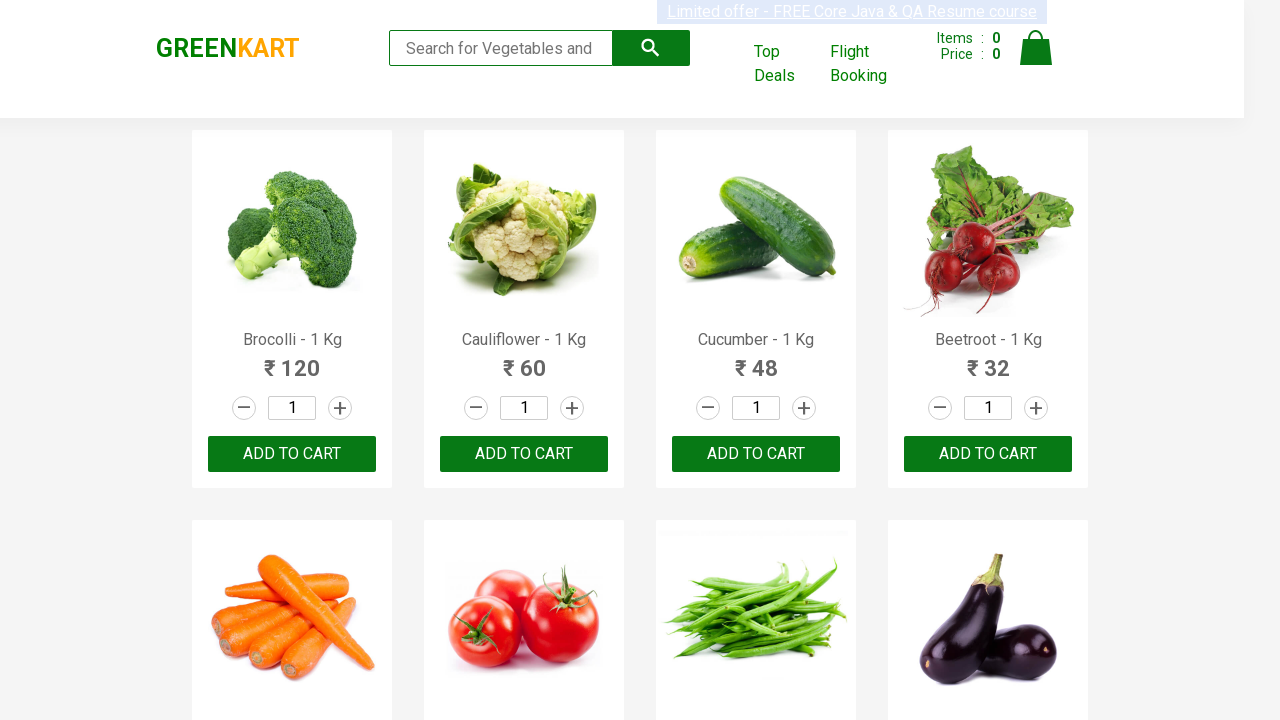

Clicked add to cart button for Cucumber
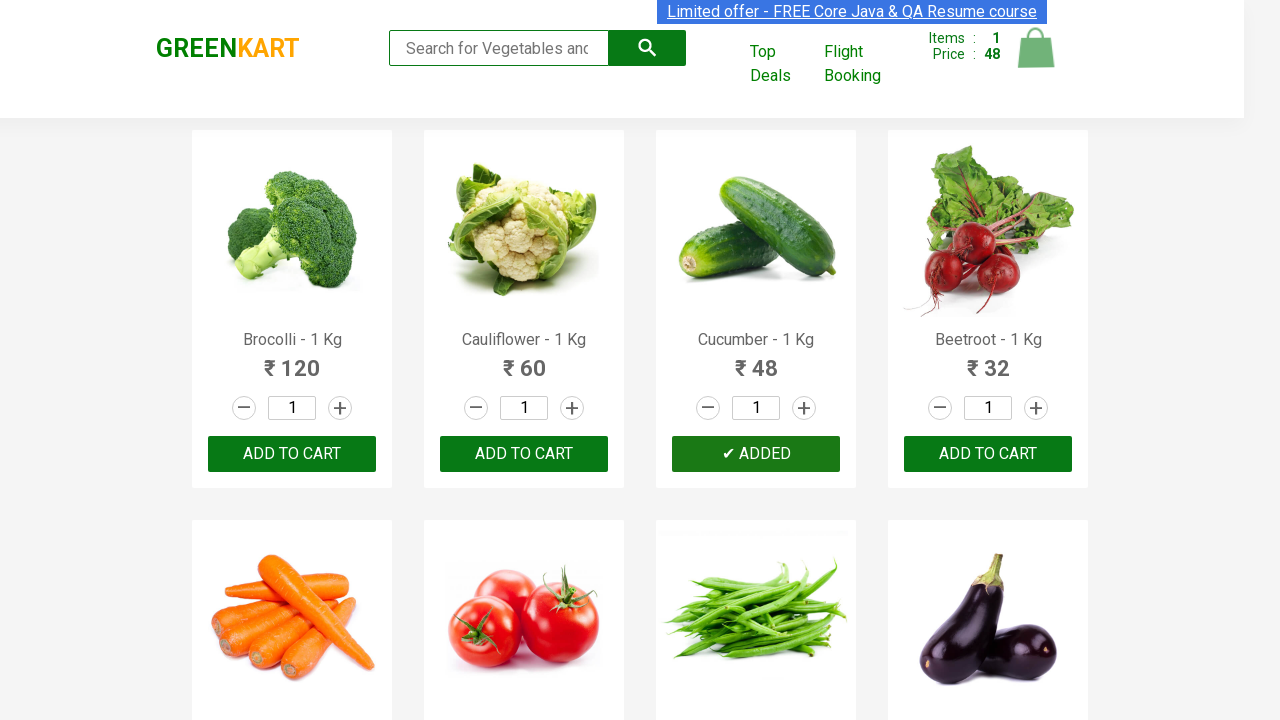

Clicked add to cart button for Tomato
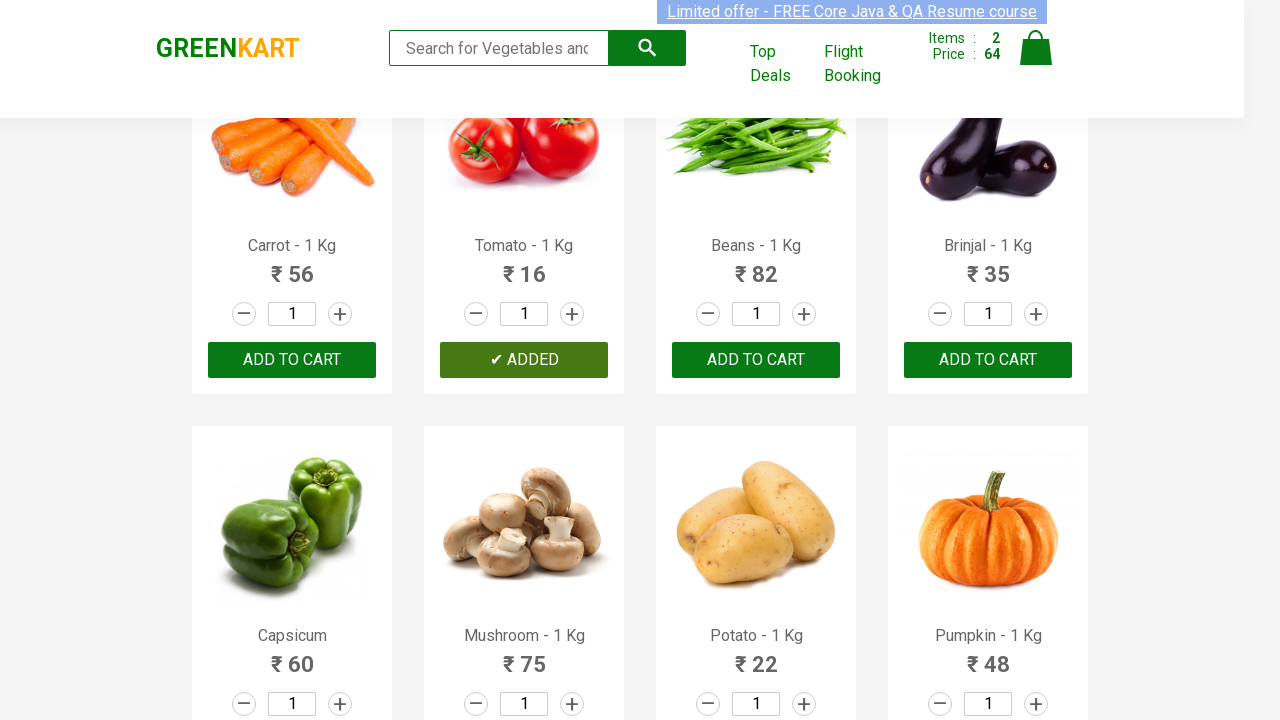

Clicked add to cart button for Potato
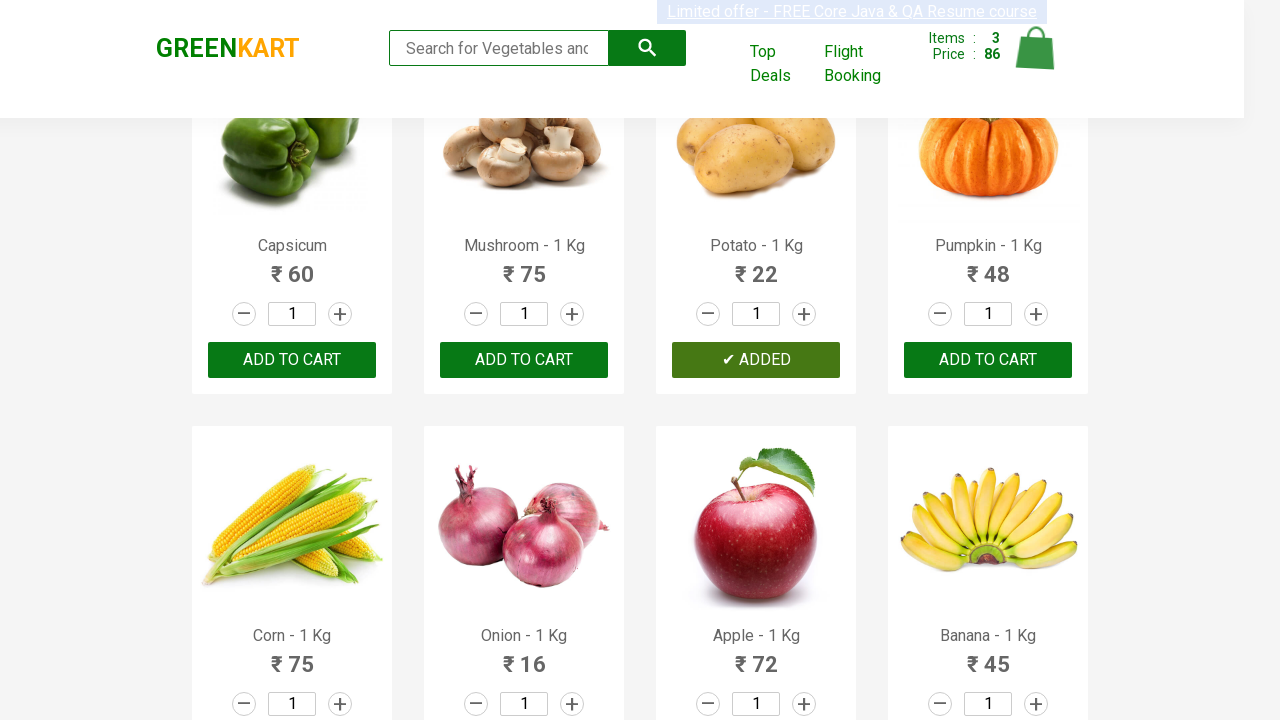

Clicked add to cart button for Apple
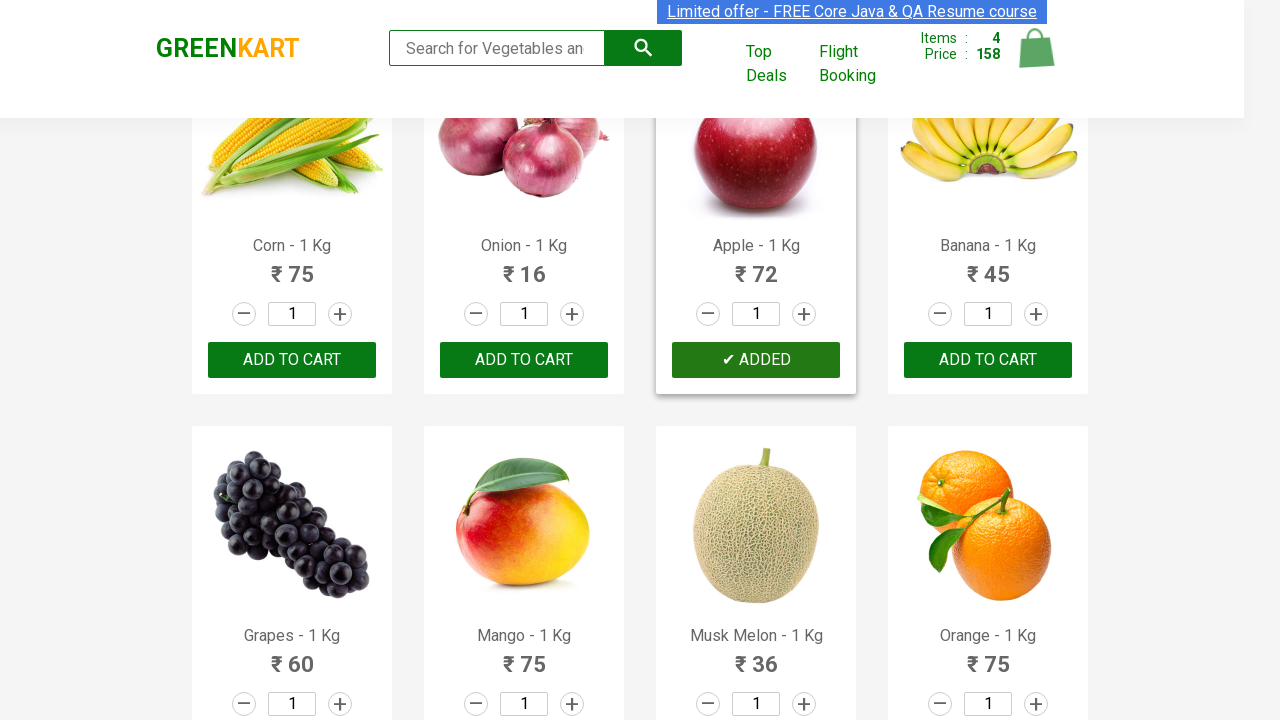

Clicked add to cart button for Grapes
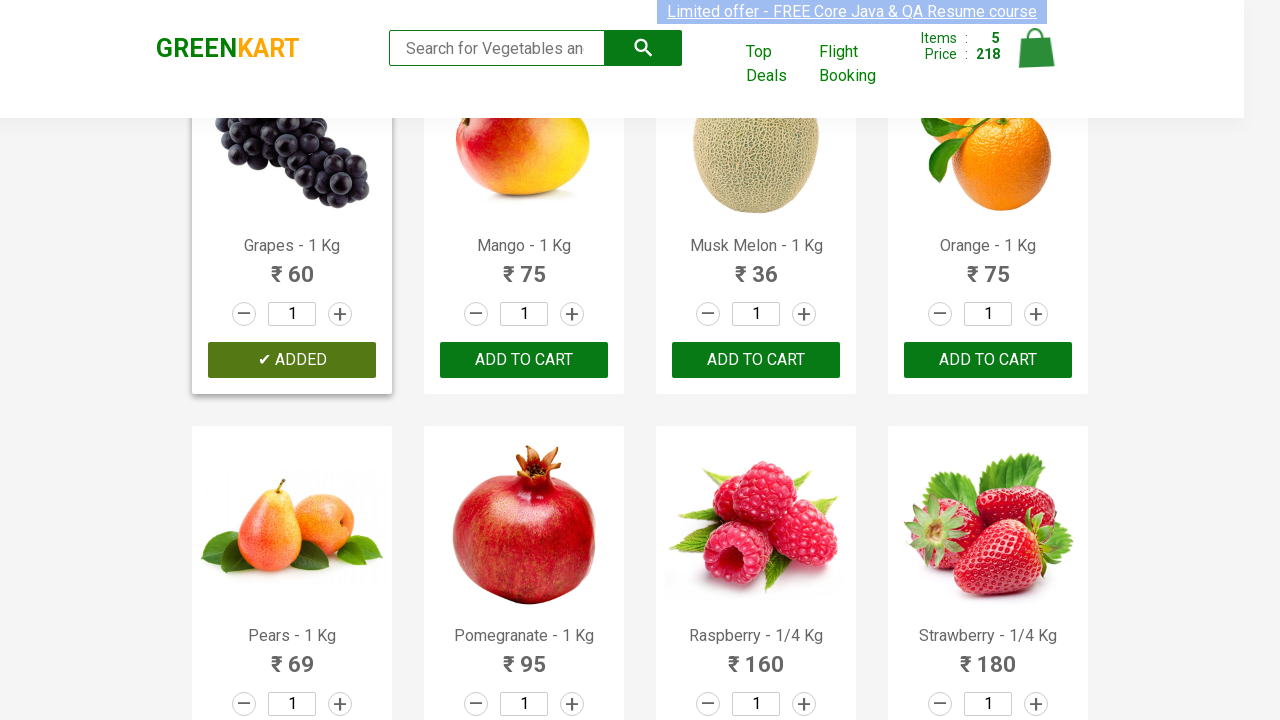

Clicked cart icon to view cart at (1036, 48) on img[alt='Cart']
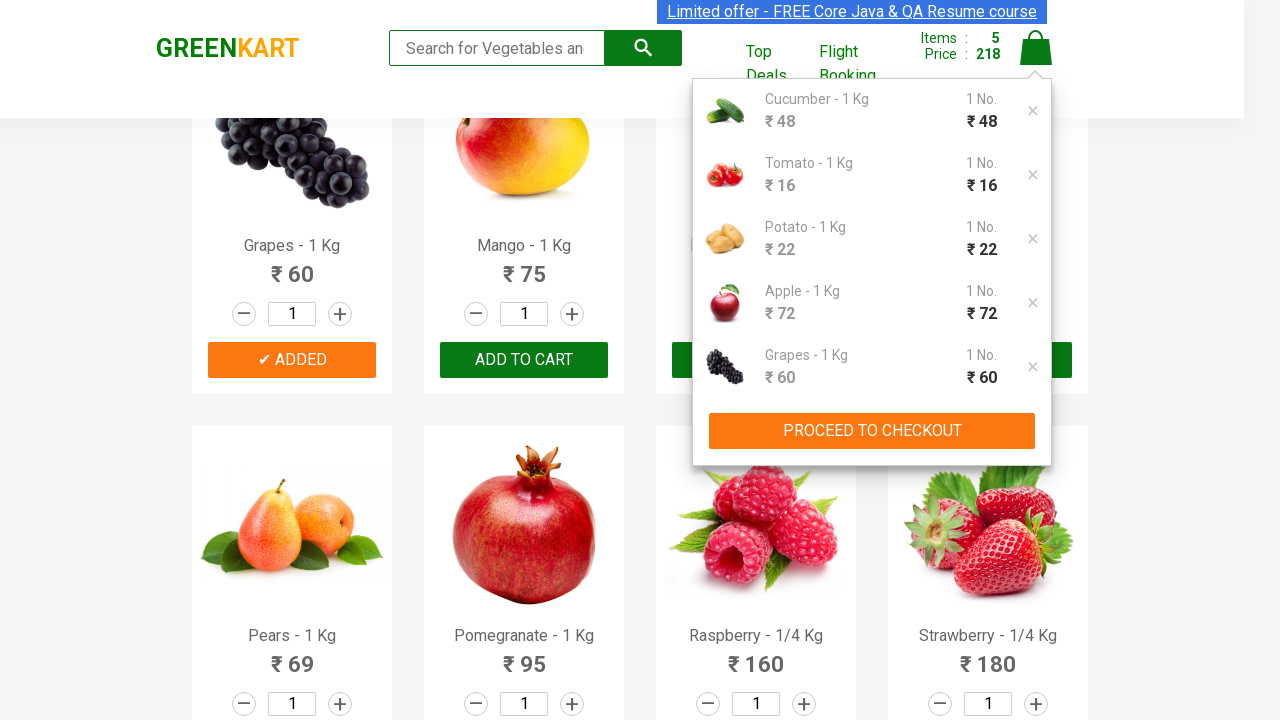

Clicked proceed to checkout button at (872, 431) on xpath=//button[contains(text(),'PROCEED TO CHECKOUT')]
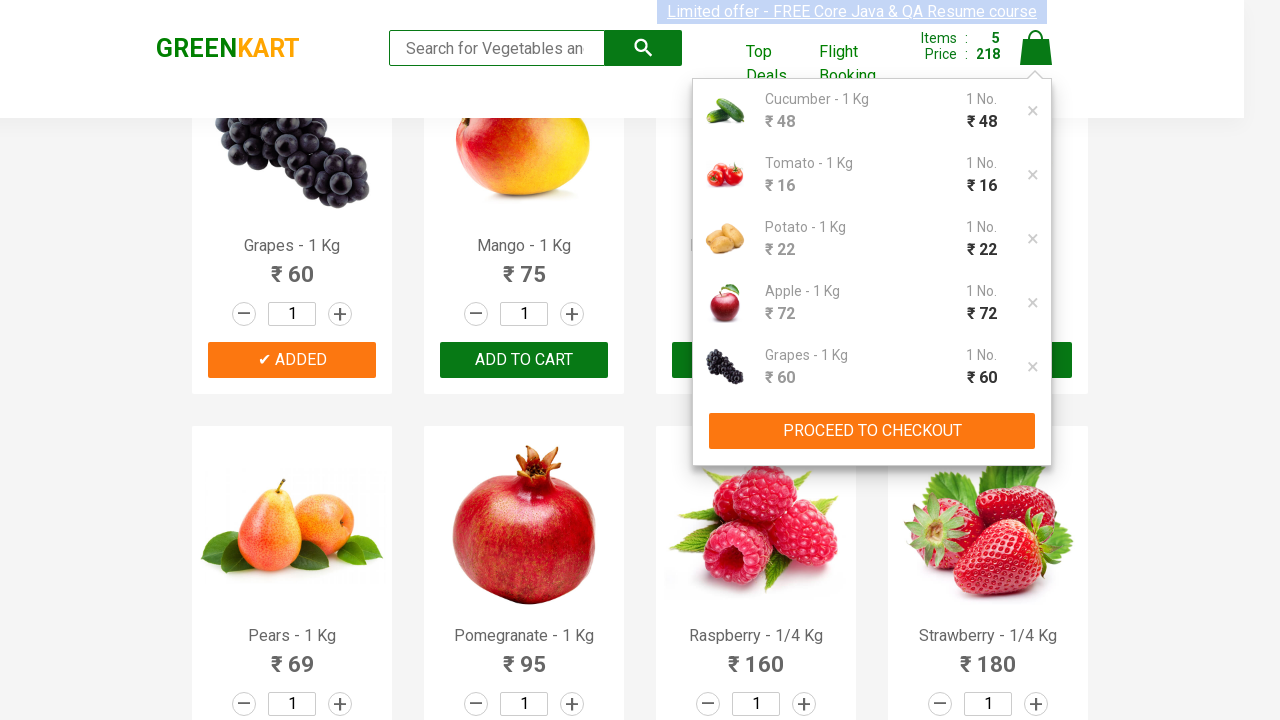

Entered promo code 'rahulshettyacademy' on input.promoCode
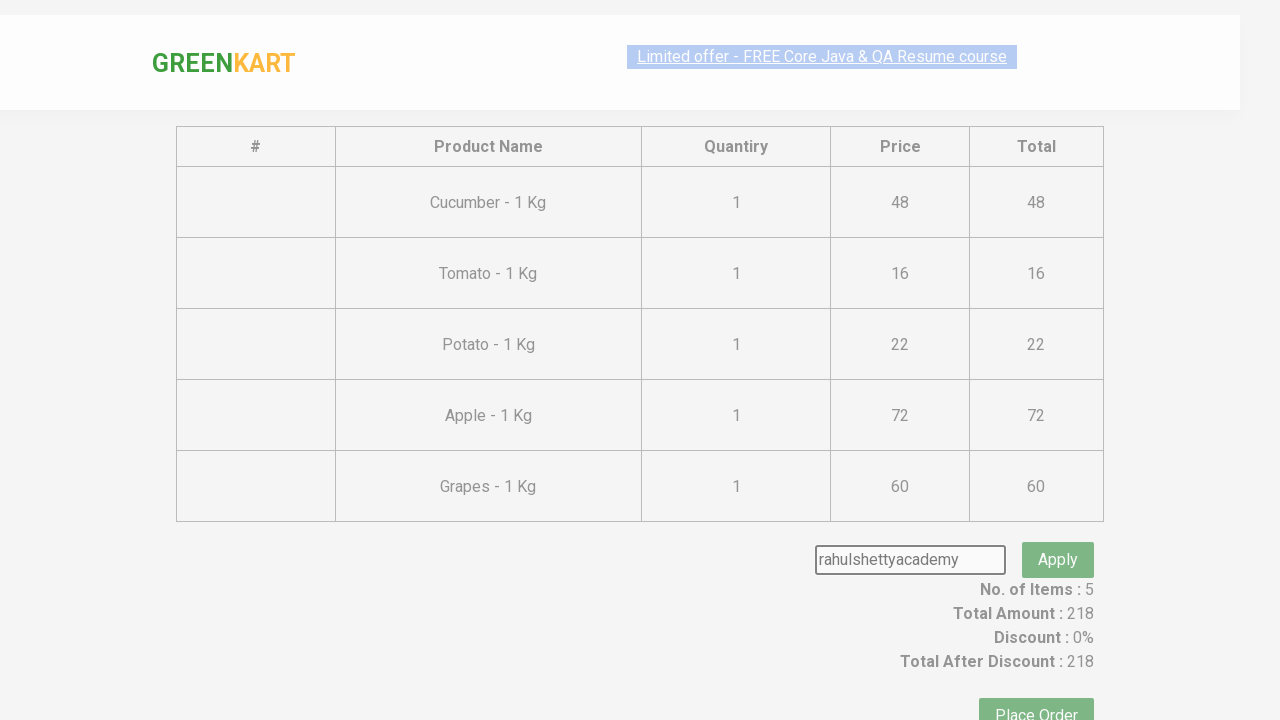

Clicked apply promo button at (1058, 530) on button.promoBtn
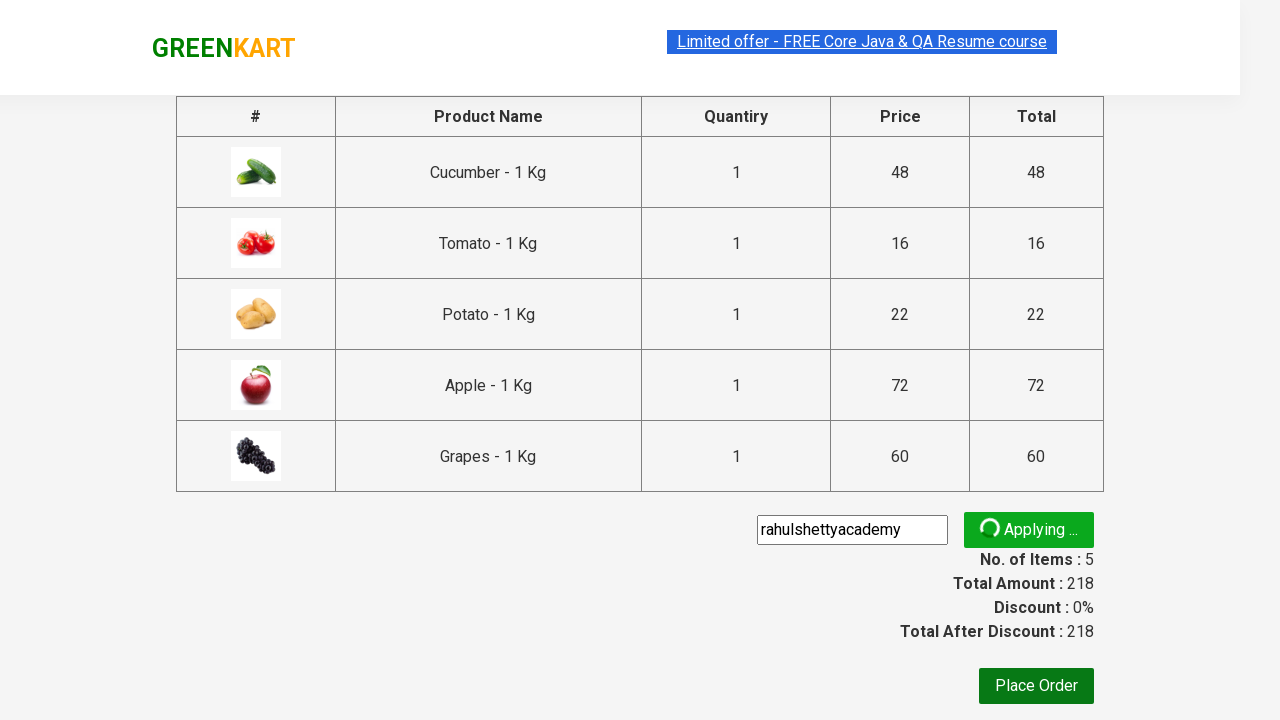

Promo code applied successfully and promo info is visible
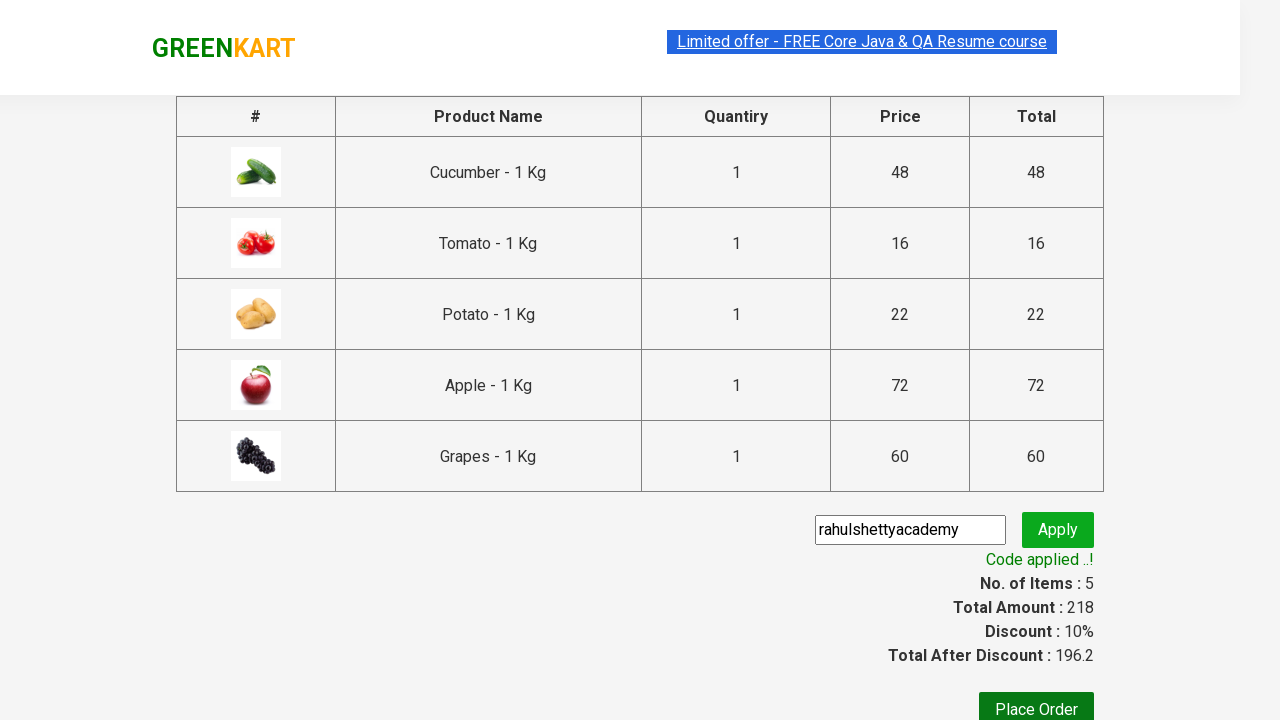

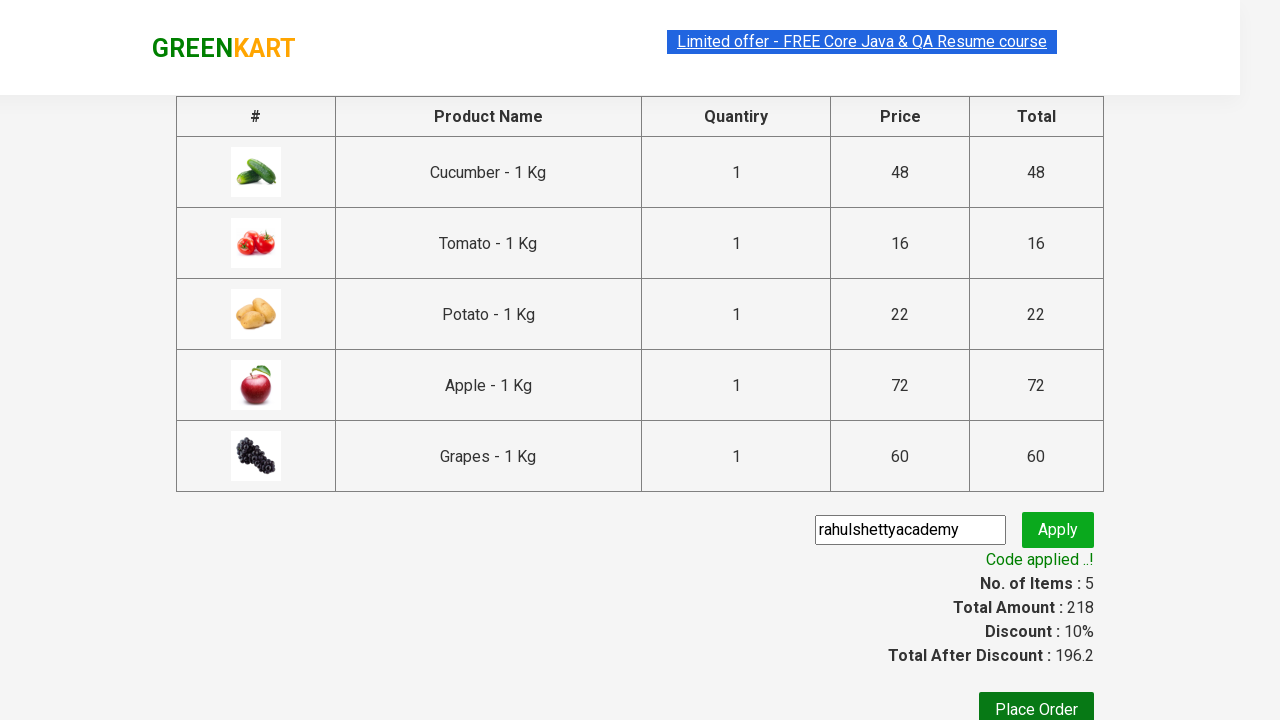